Tests modifying API responses by intercepting the fruit API, adding a new fruit to the response, and verifying it appears on the page

Starting URL: https://demo.playwright.dev/api-mocking

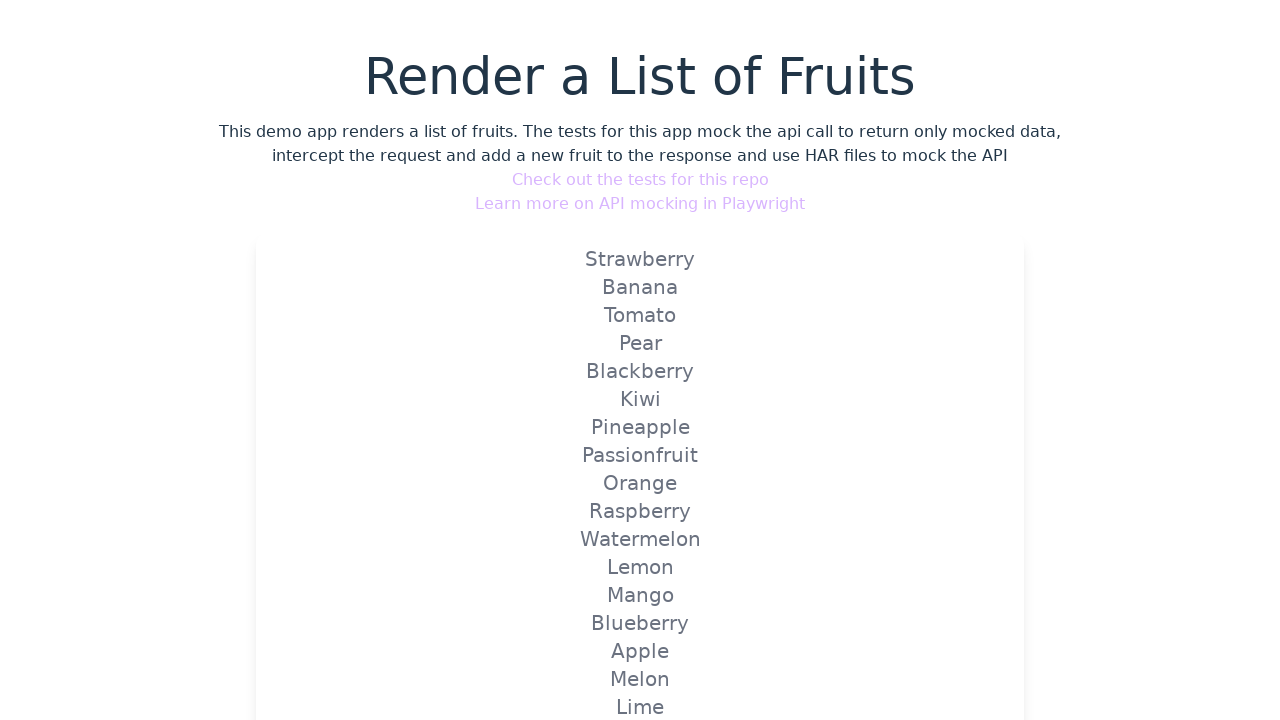

Set up route handler to intercept and modify fruit API response
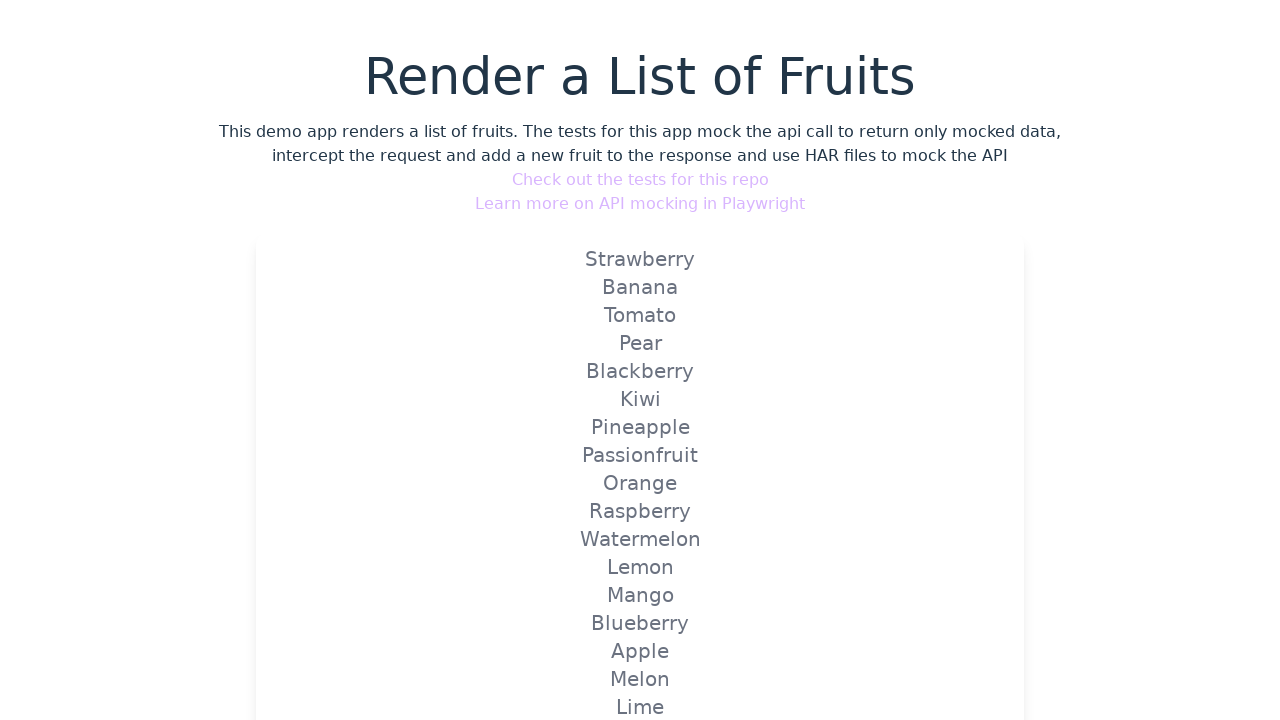

Reloaded page to trigger API route interception
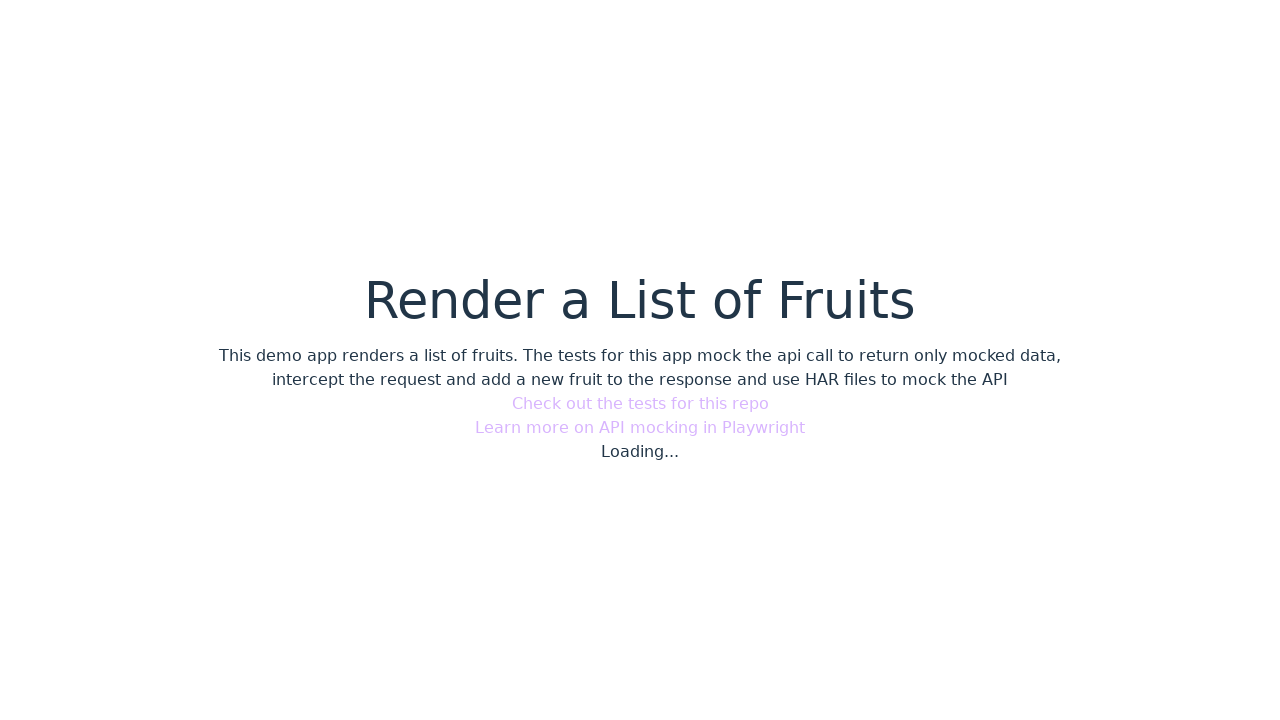

Verified that the new fruit 'Loquat' appears on the page
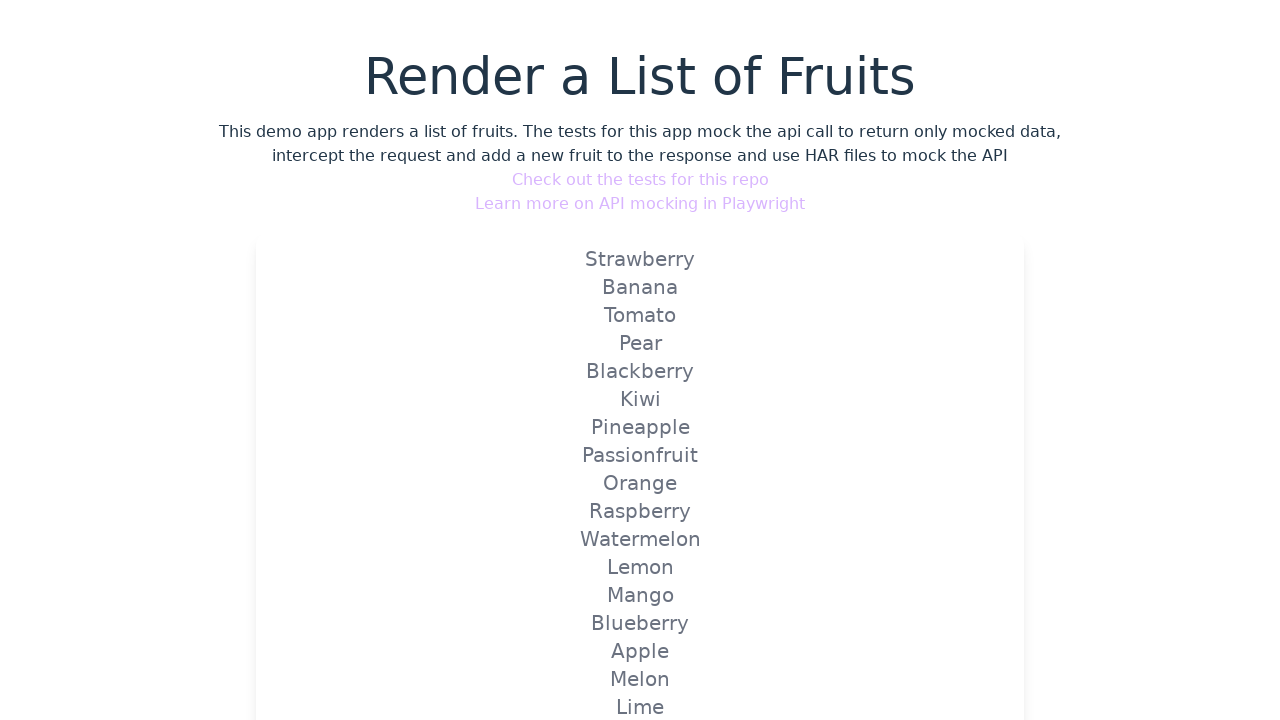

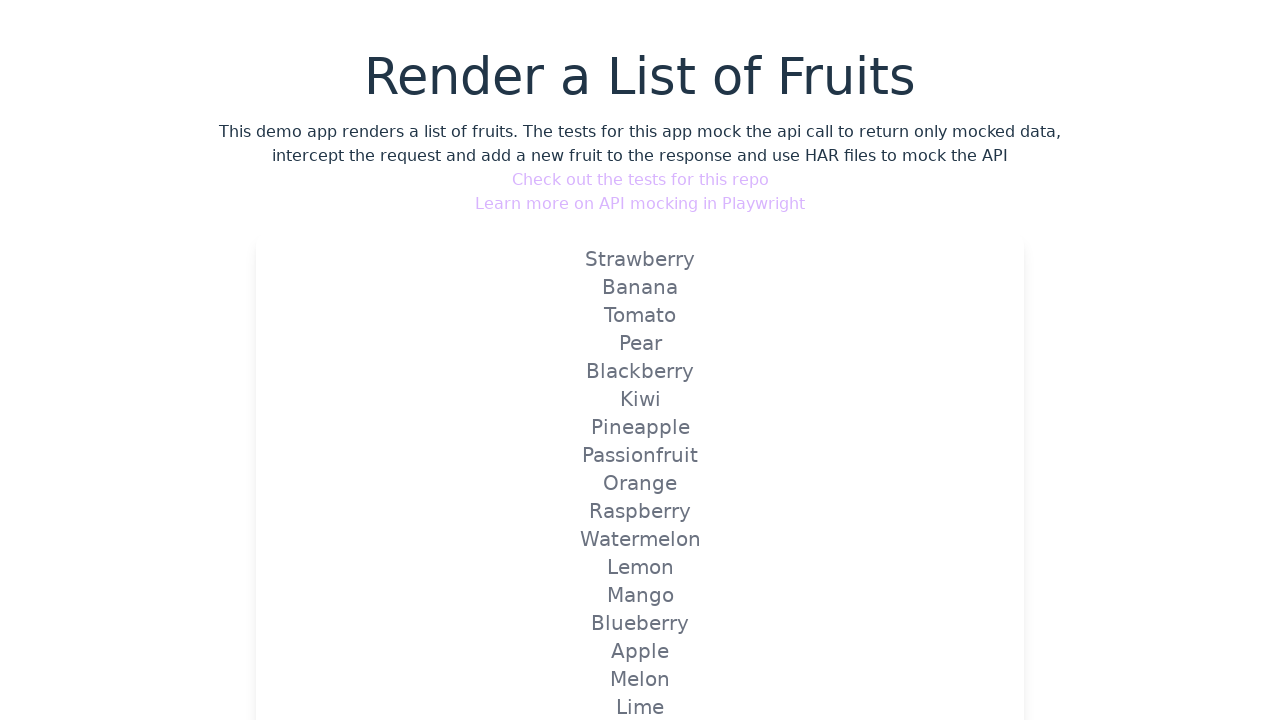